Tests JavaScript prompt dialog by clicking prompt button, entering text, accepting it, and verifying the entered text appears

Starting URL: https://the-internet.herokuapp.com/javascript_alerts

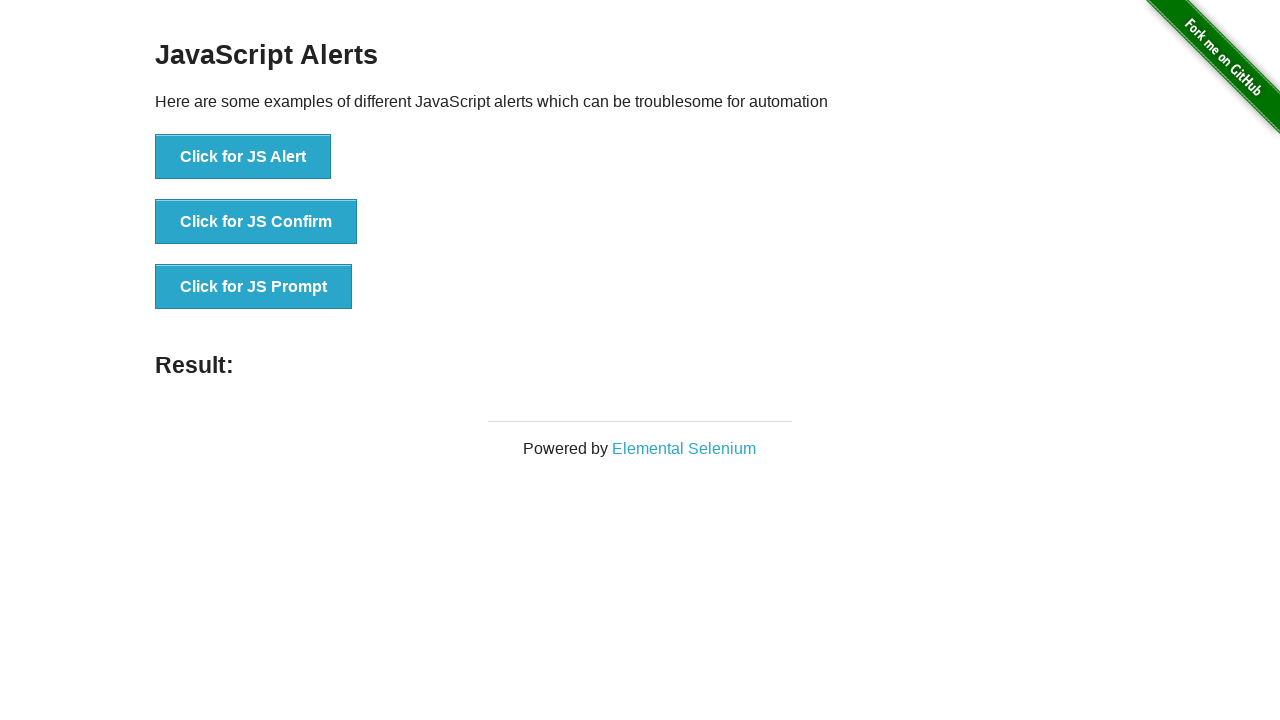

Set up dialog handler to accept prompt with text 'ahmet'
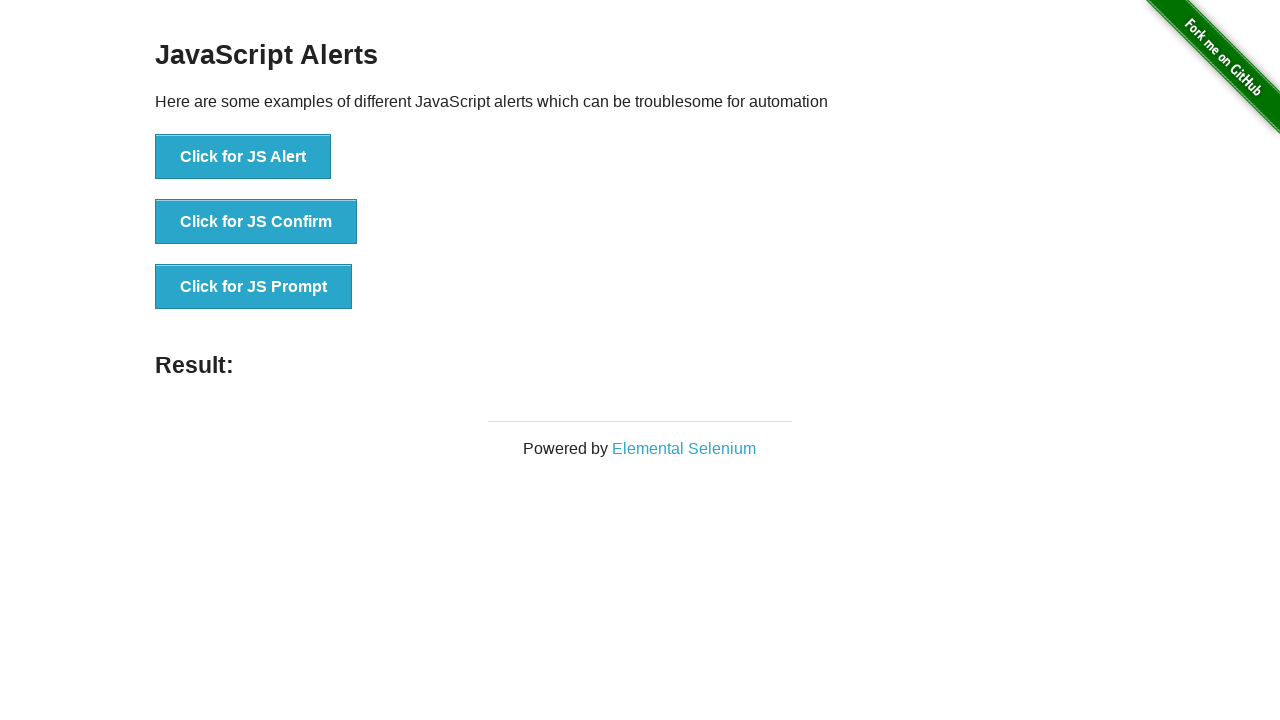

Clicked the JavaScript prompt button at (254, 287) on button[onclick='jsPrompt()']
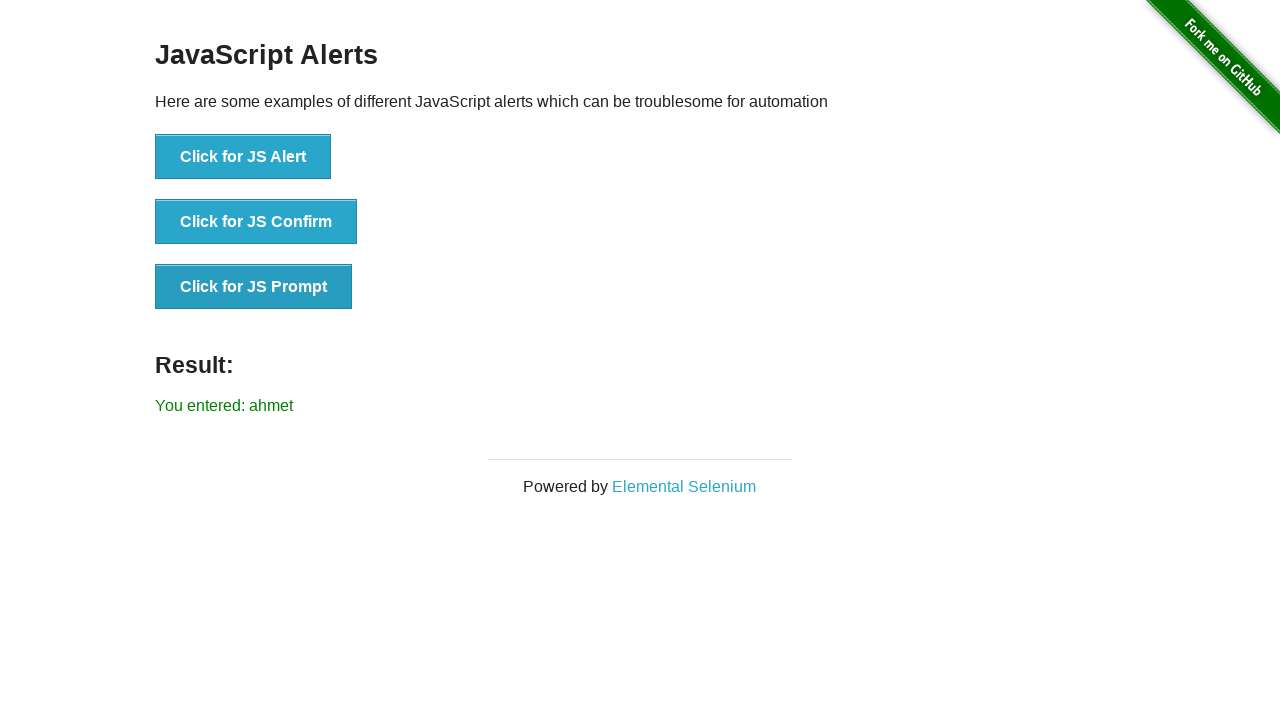

Result element loaded after prompt was accepted
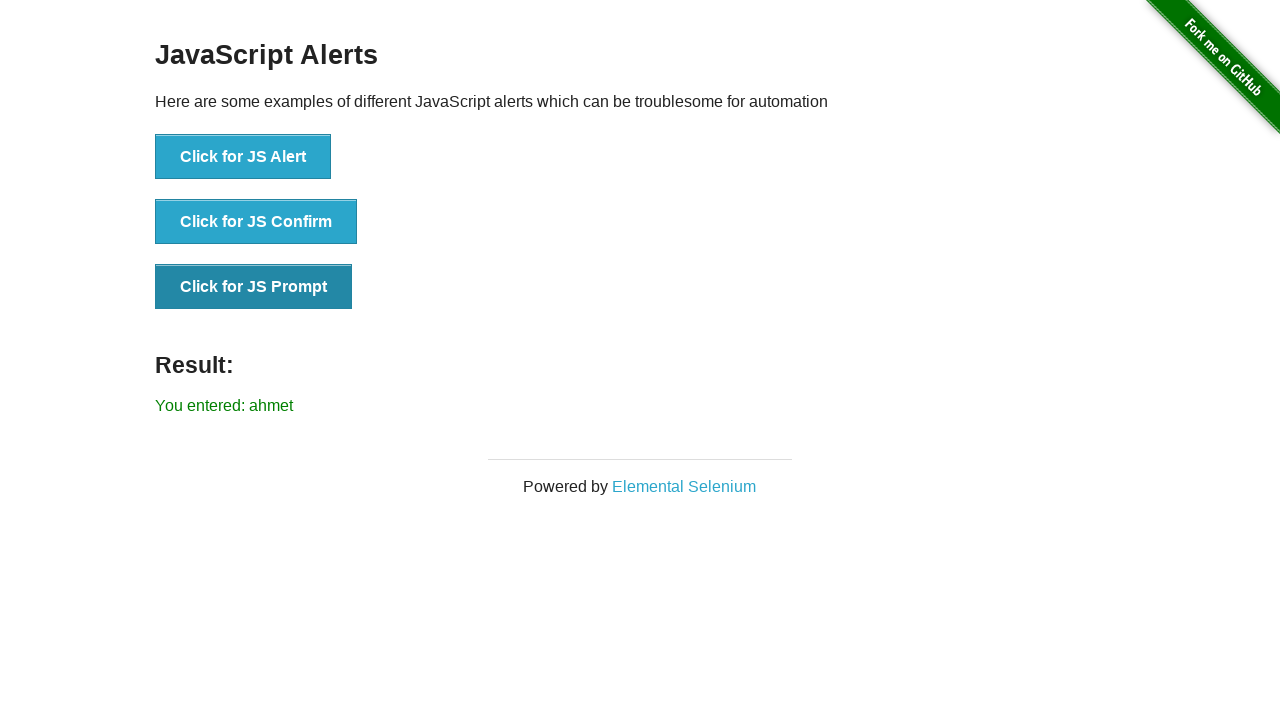

Verified that entered text 'ahmet' appears in result element
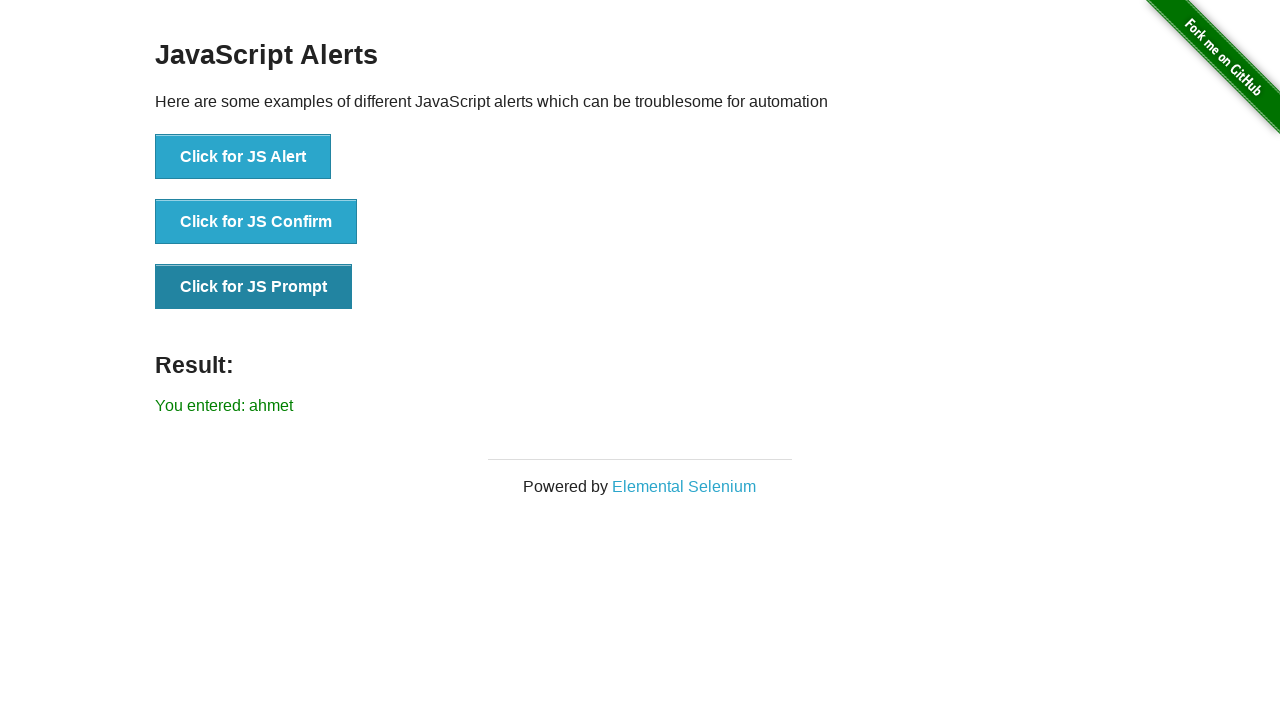

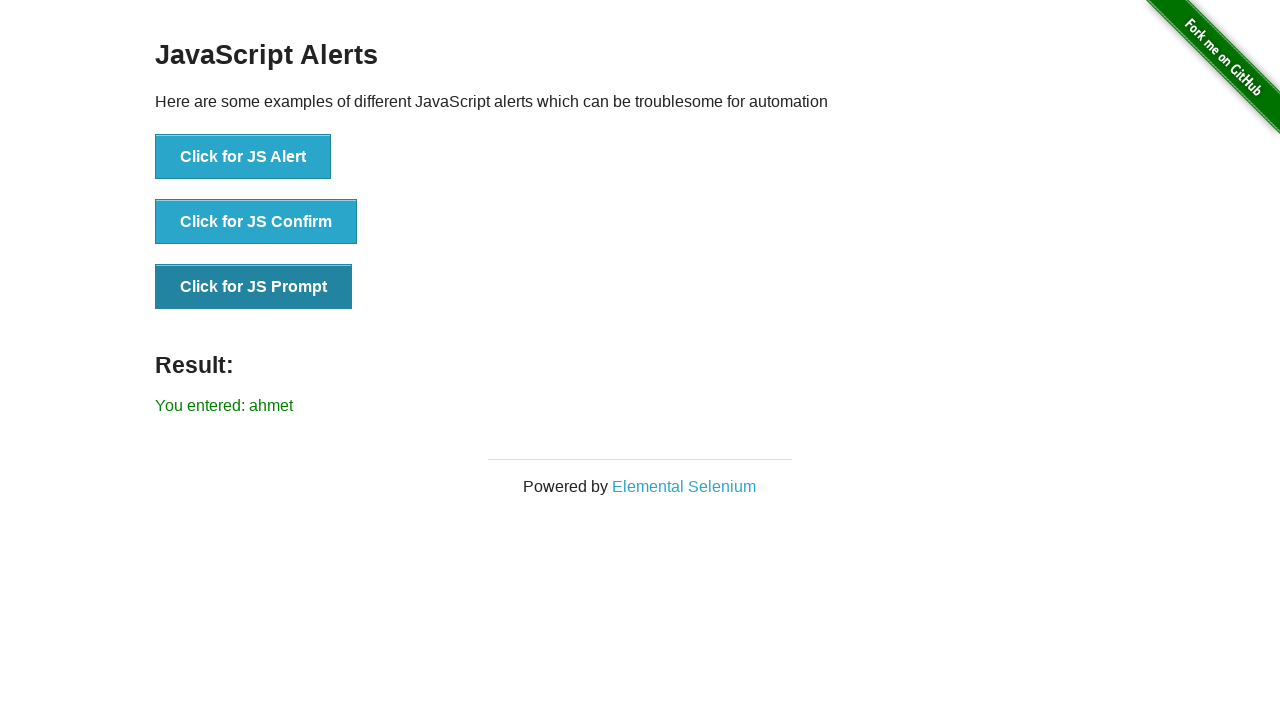